Tests scrolling functionality on a page with a fixed header table, scrolls both the main window and a specific table element, then verifies the sum of values in the table

Starting URL: https://rahulshettyacademy.com/AutomationPractice/

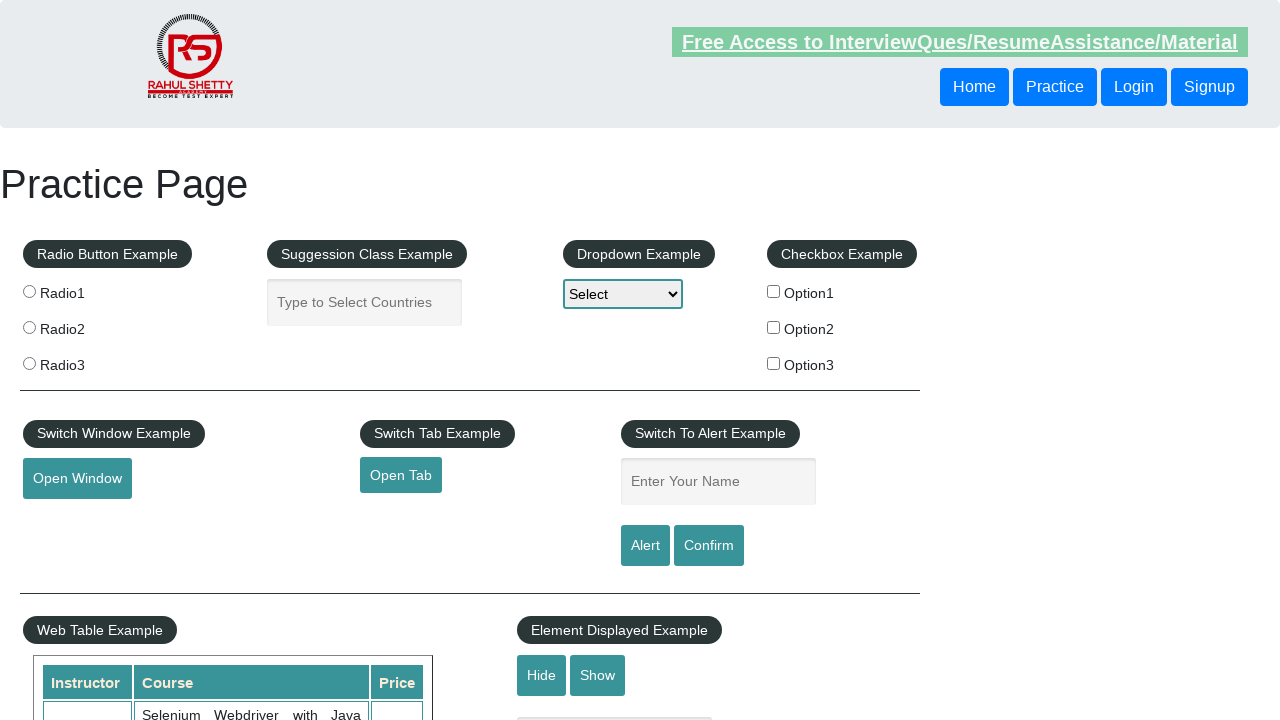

Navigated to AutomationPractice page
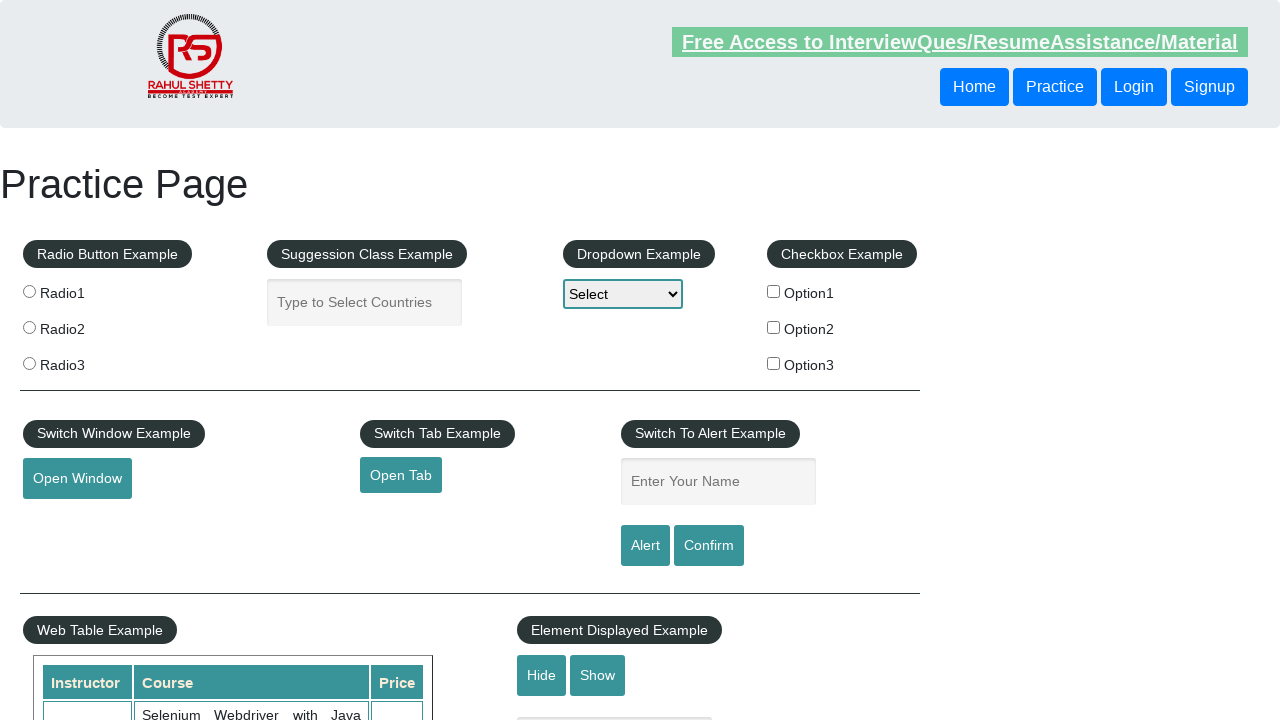

Scrolled main window down by 500 pixels
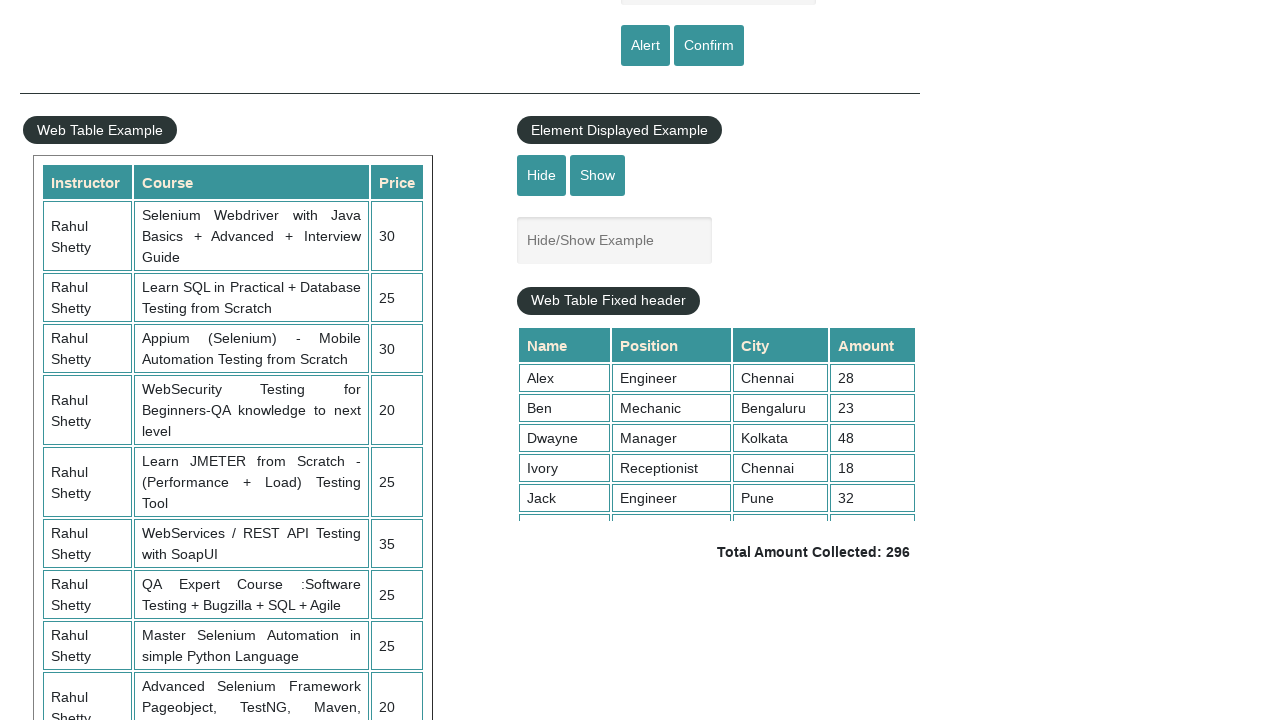

Scrolled fixed header table down by 500 pixels
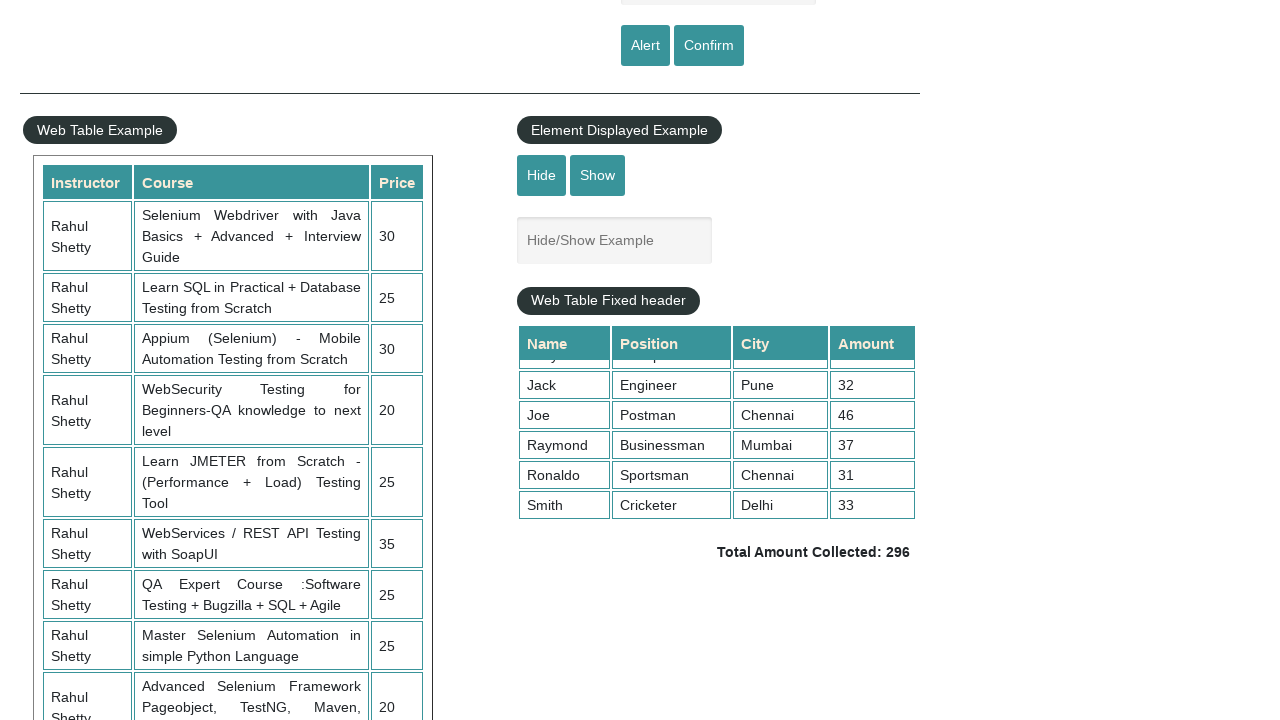

Table element loaded and ready
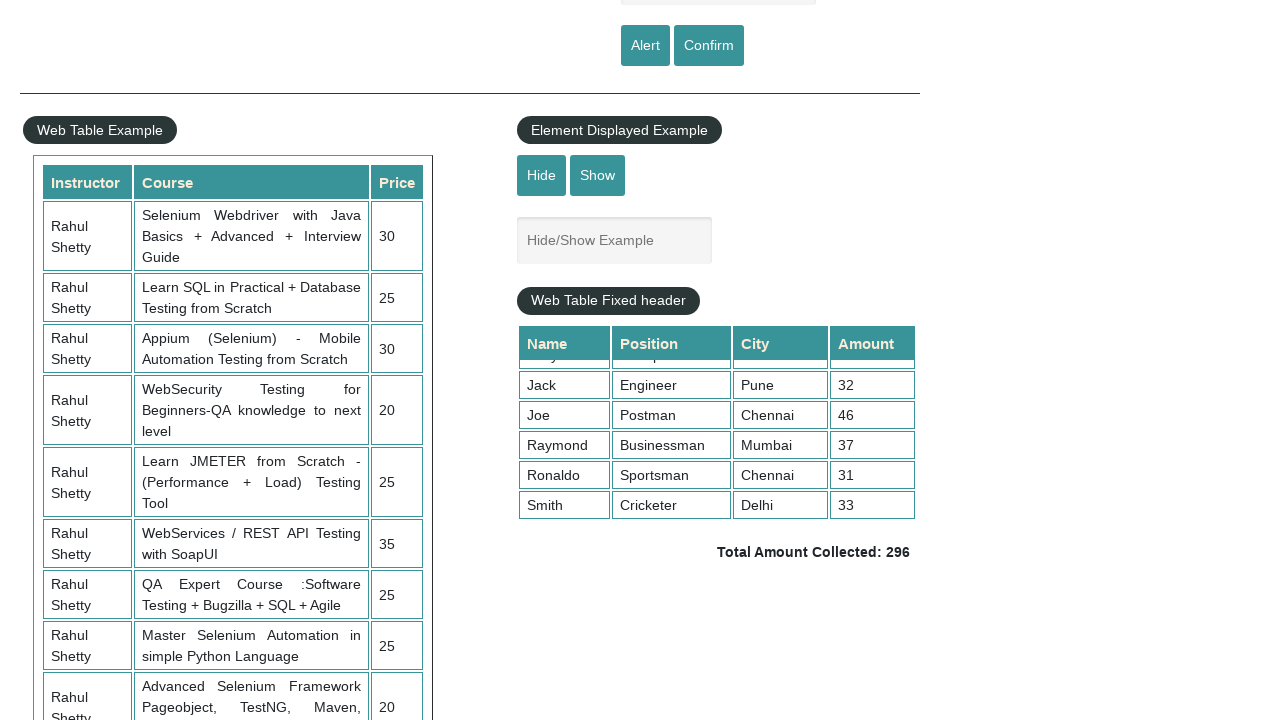

Retrieved 9 values from 4th column of table
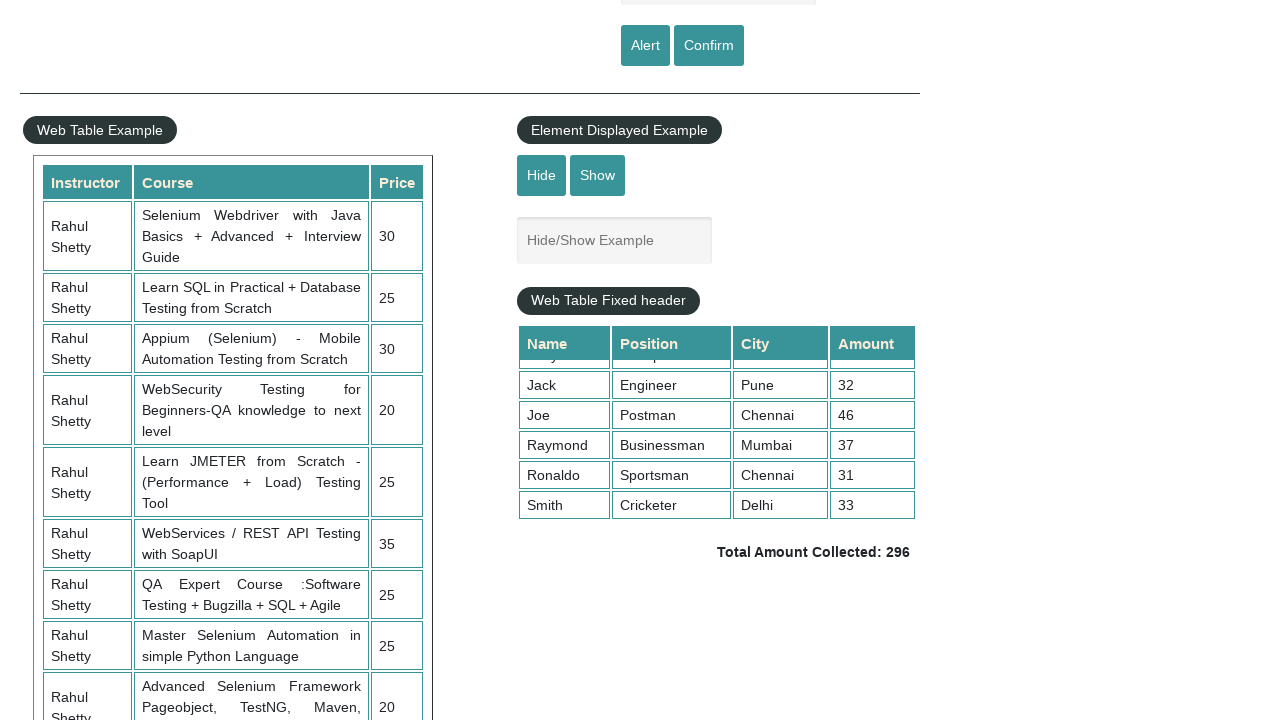

Calculated sum of table values: 296
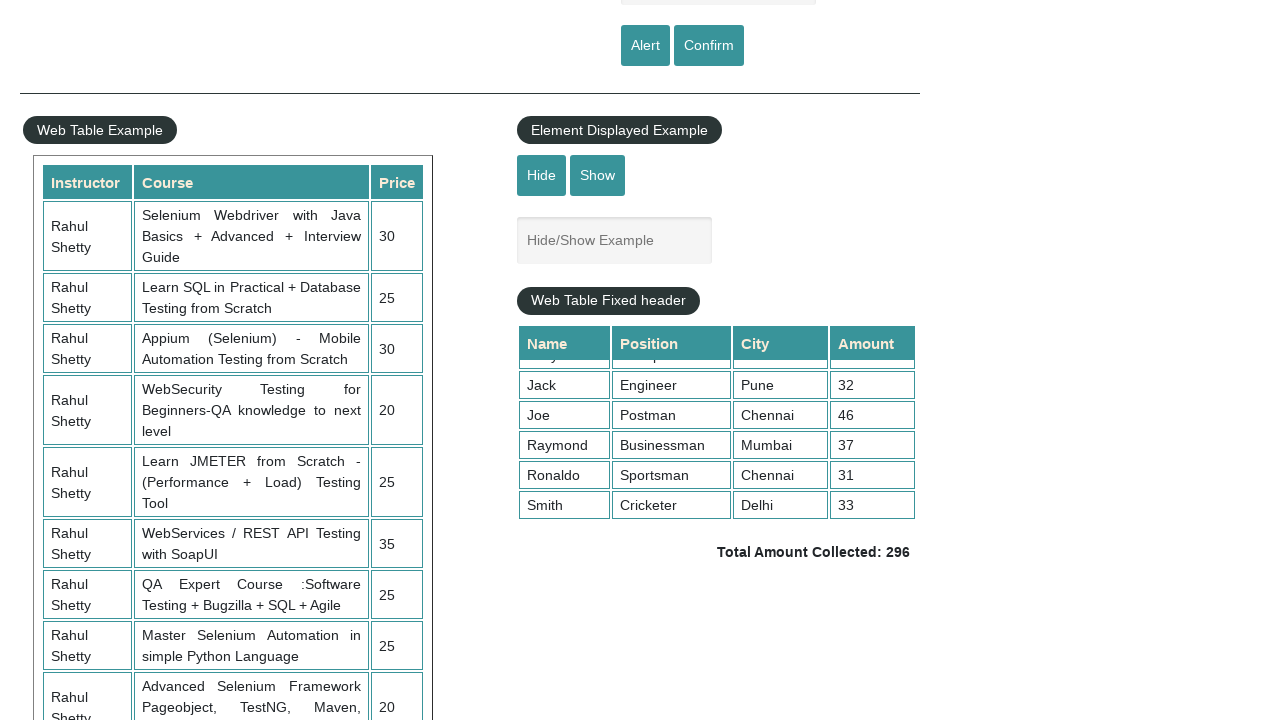

Retrieved total amount element: Total Amount Collected: 296
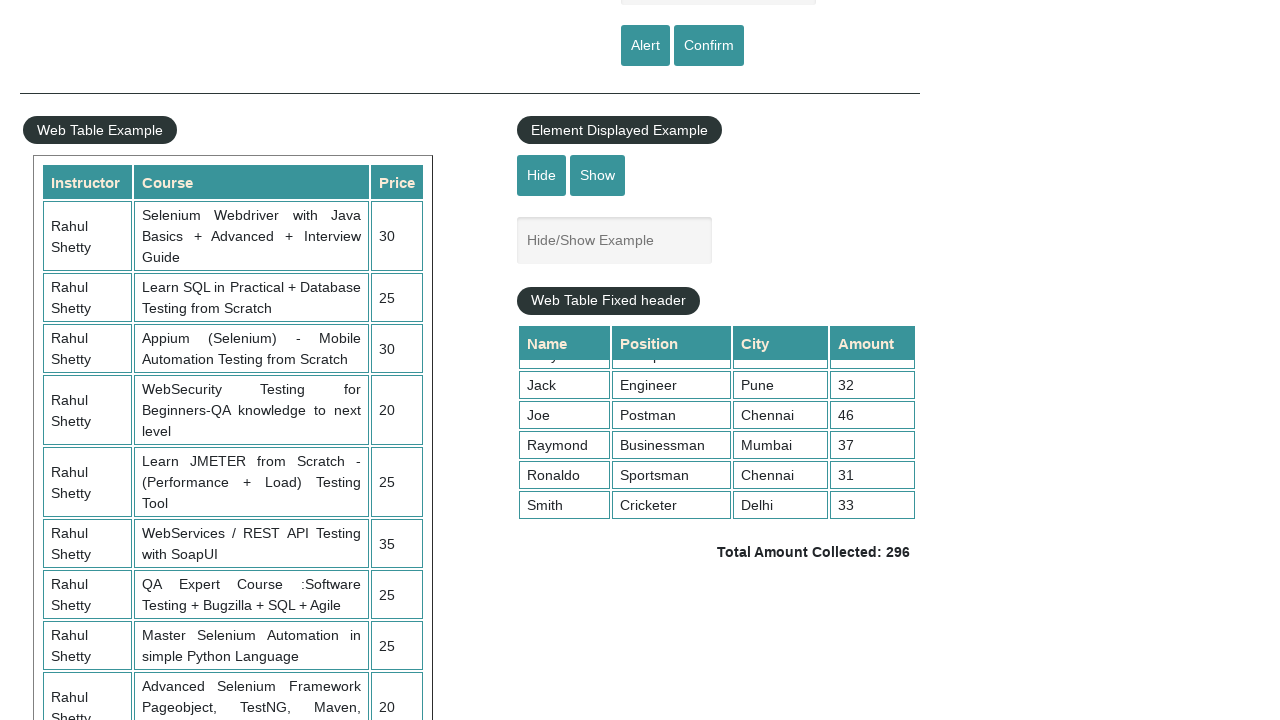

Parsed displayed total value: 296
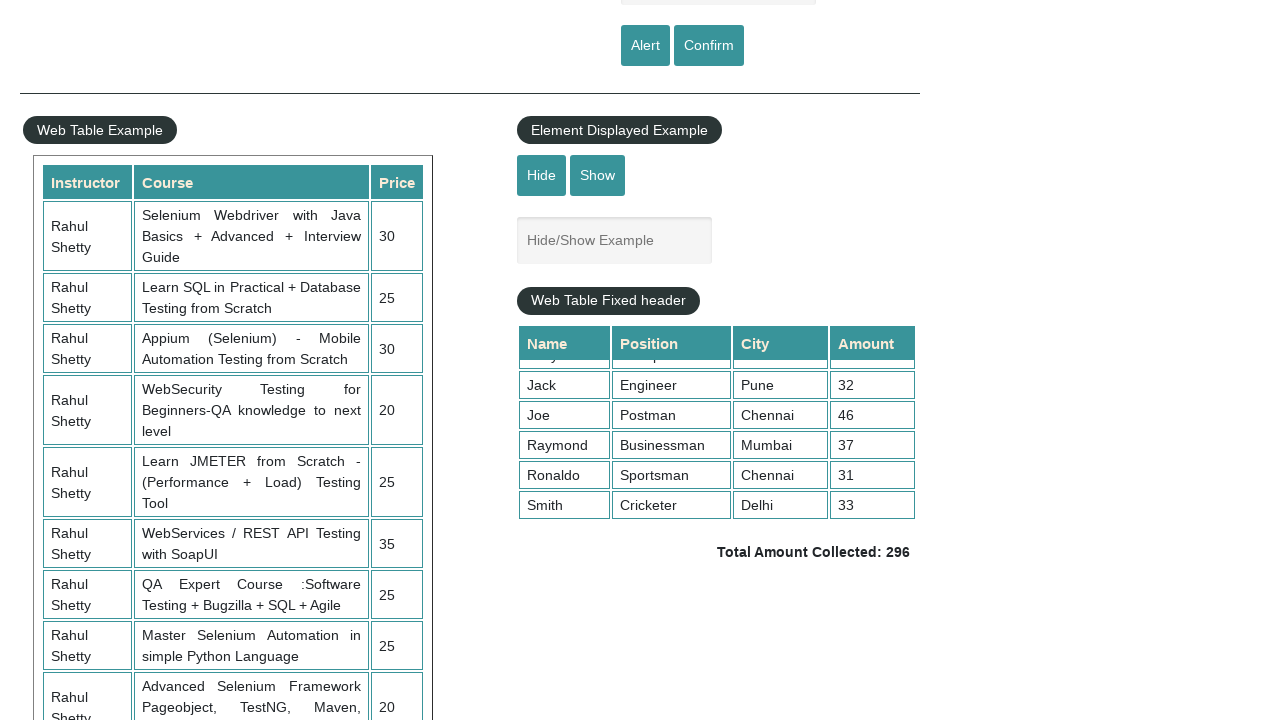

Assertion passed: calculated sum 296 matches displayed total 296
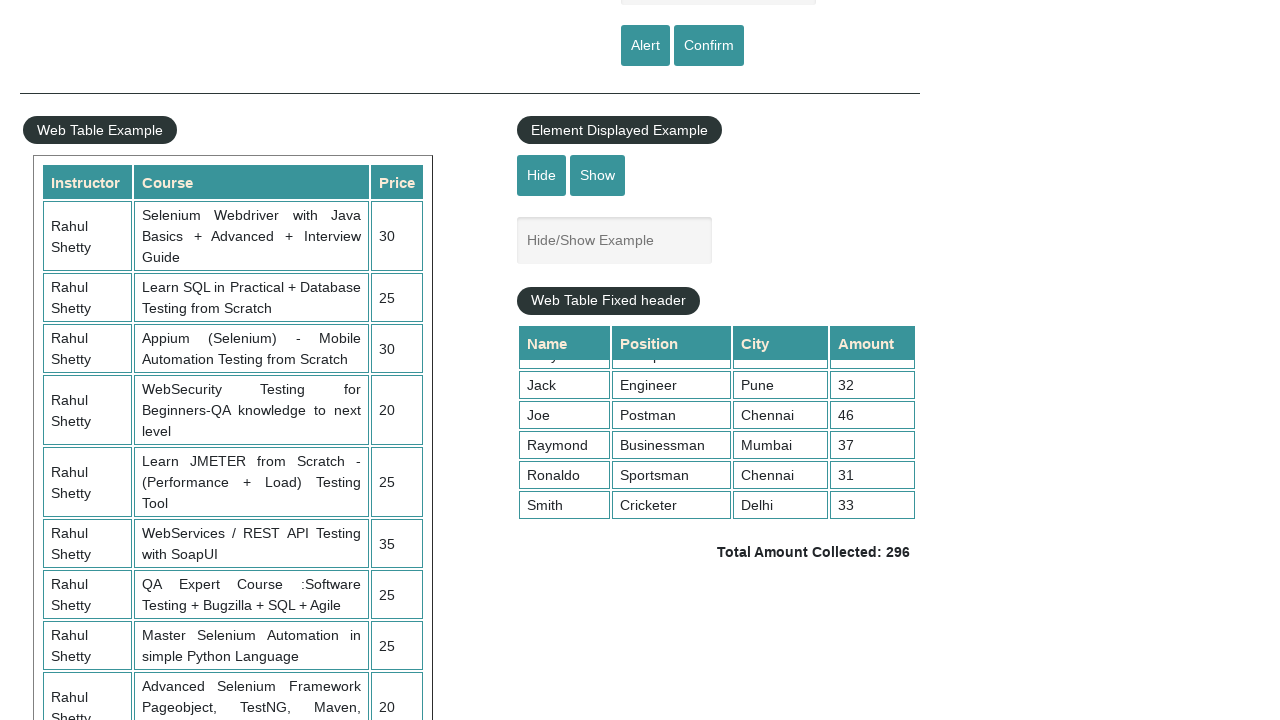

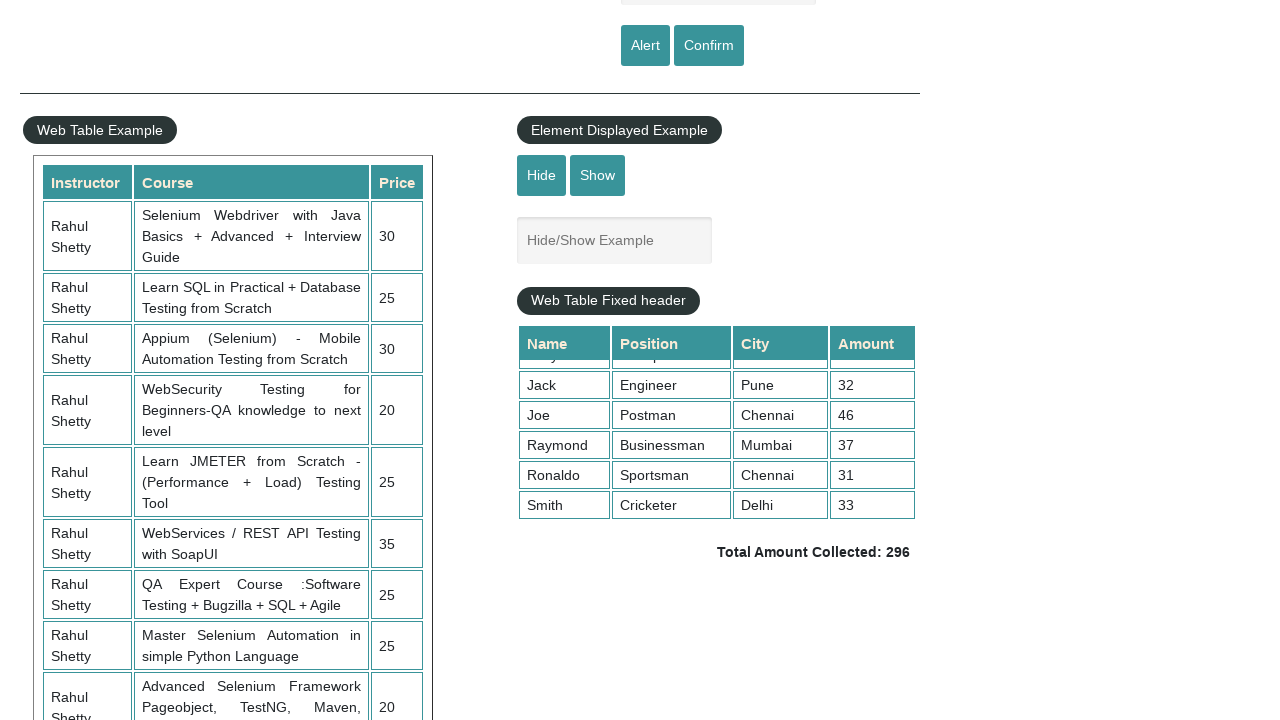